Tests navigation to the "Get in Touch" page by clicking on the navigation link in the header menu

Starting URL: https://cislive.com/

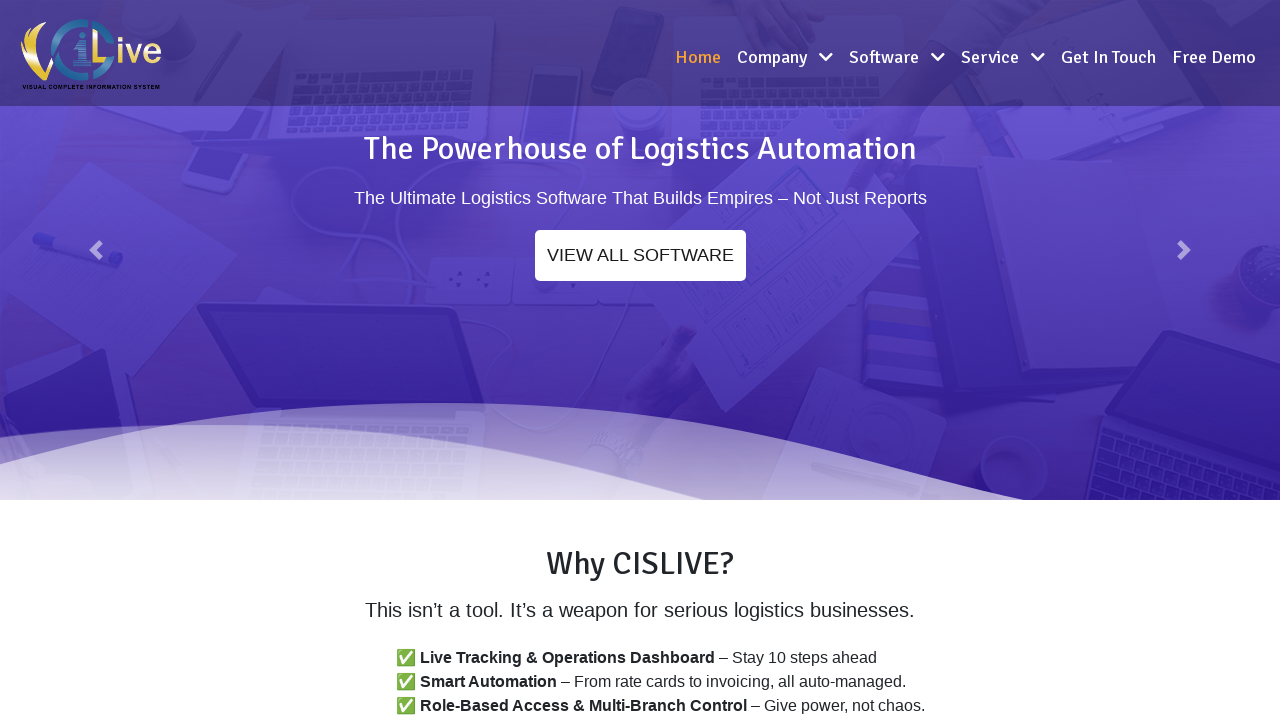

Clicked on 'get in touch' navigation link in header menu at (1108, 57) on xpath=//div[@id='navbarTogglerDemo01']//following::ul/li/a[text()='get in touch'
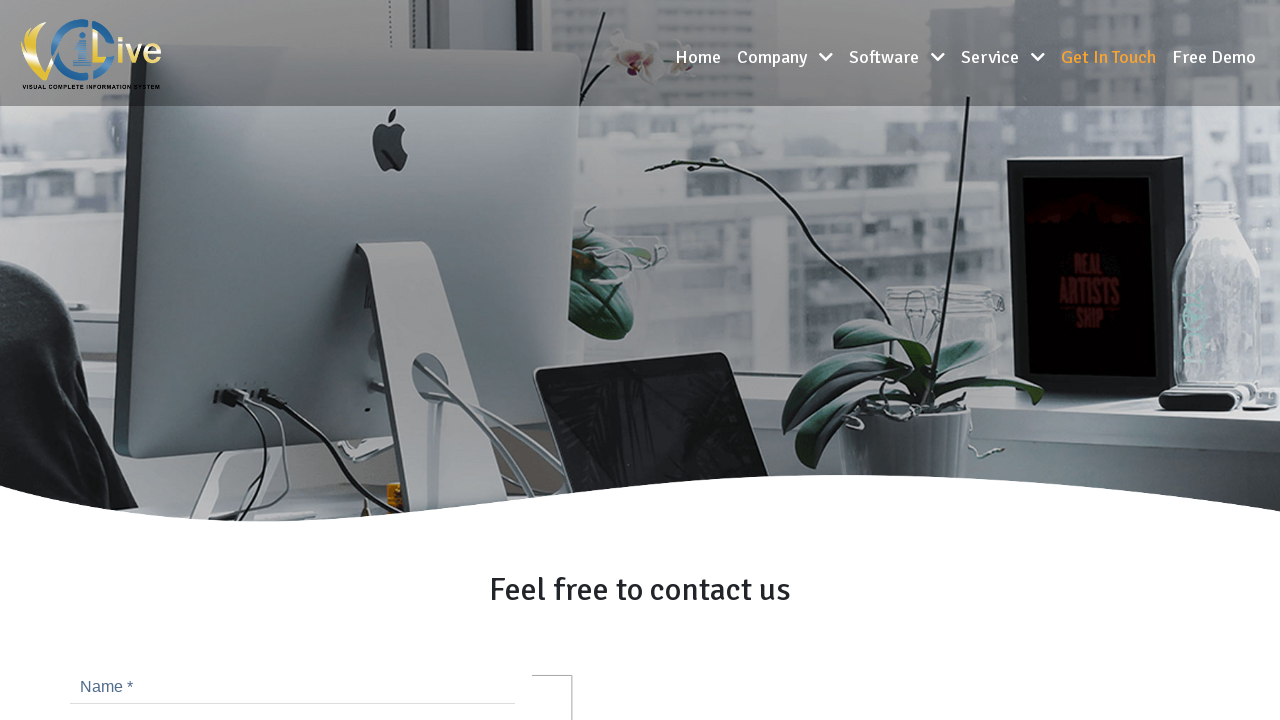

Waited for page navigation to complete (networkidle)
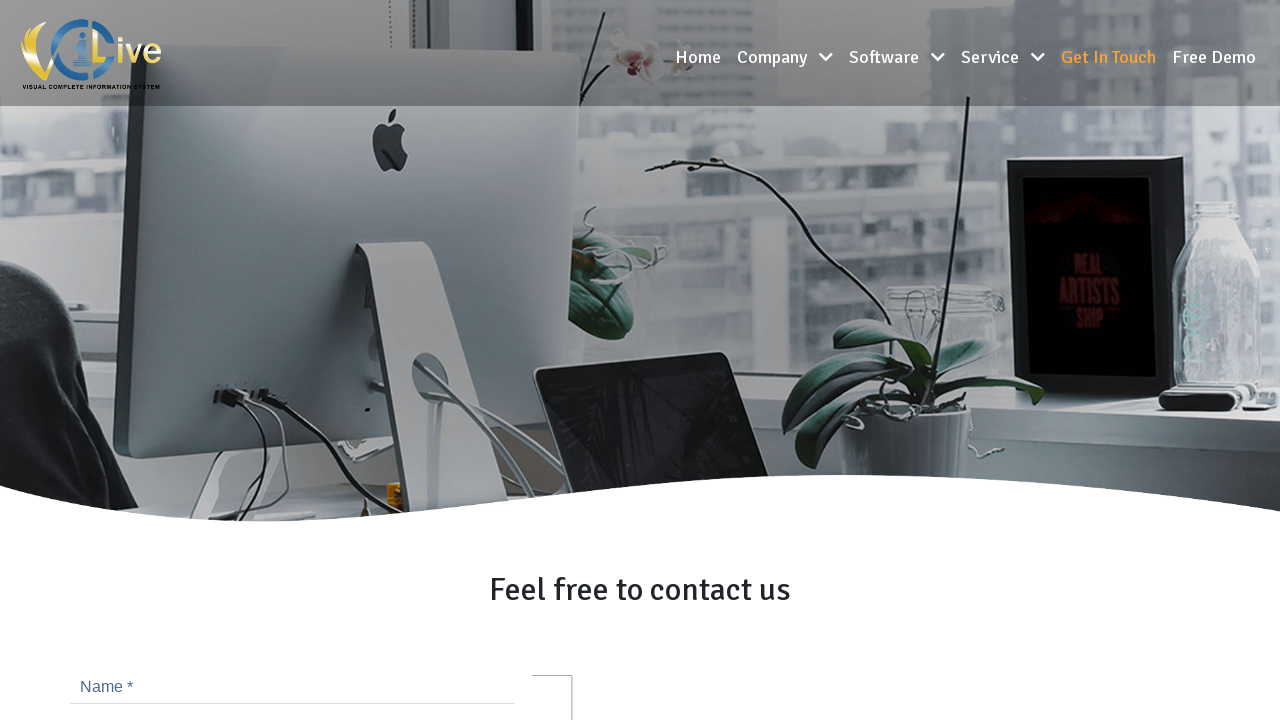

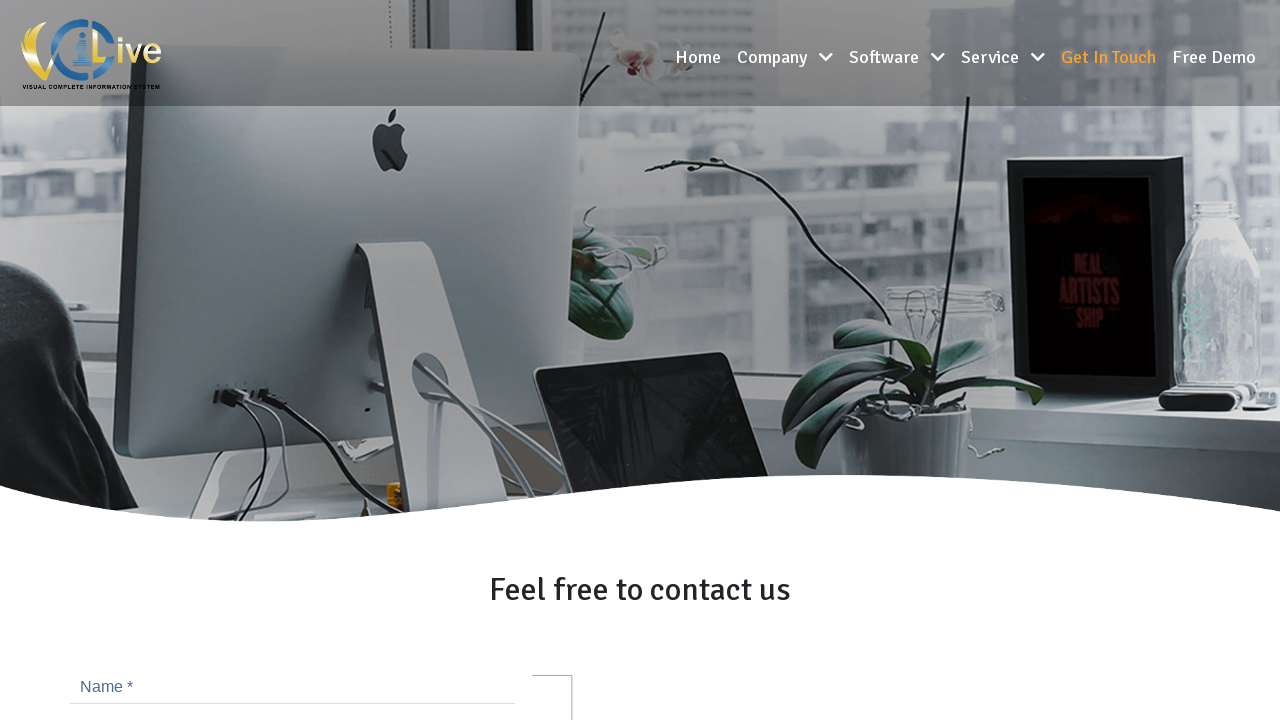